Navigates to nopCommerce demo page and executes JavaScript to display an alert box with a custom message

Starting URL: https://www.nopcommerce.com/en/demo

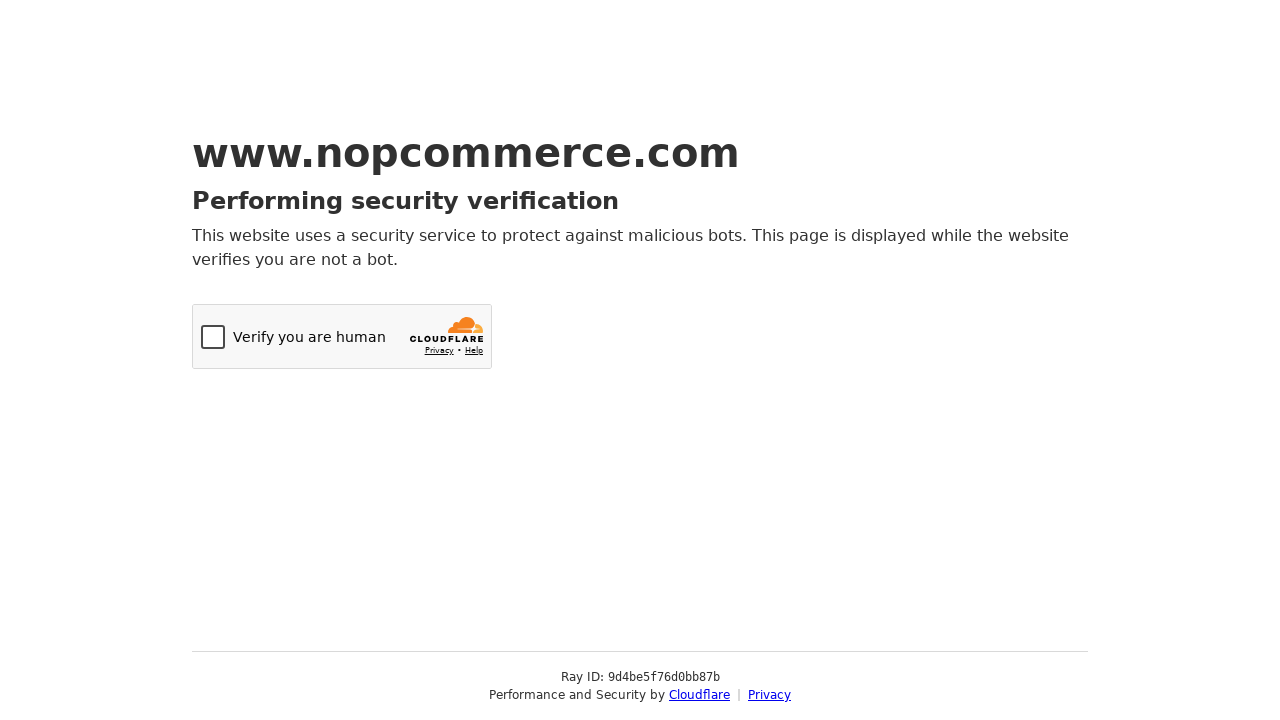

Set viewport size to 1920x1080
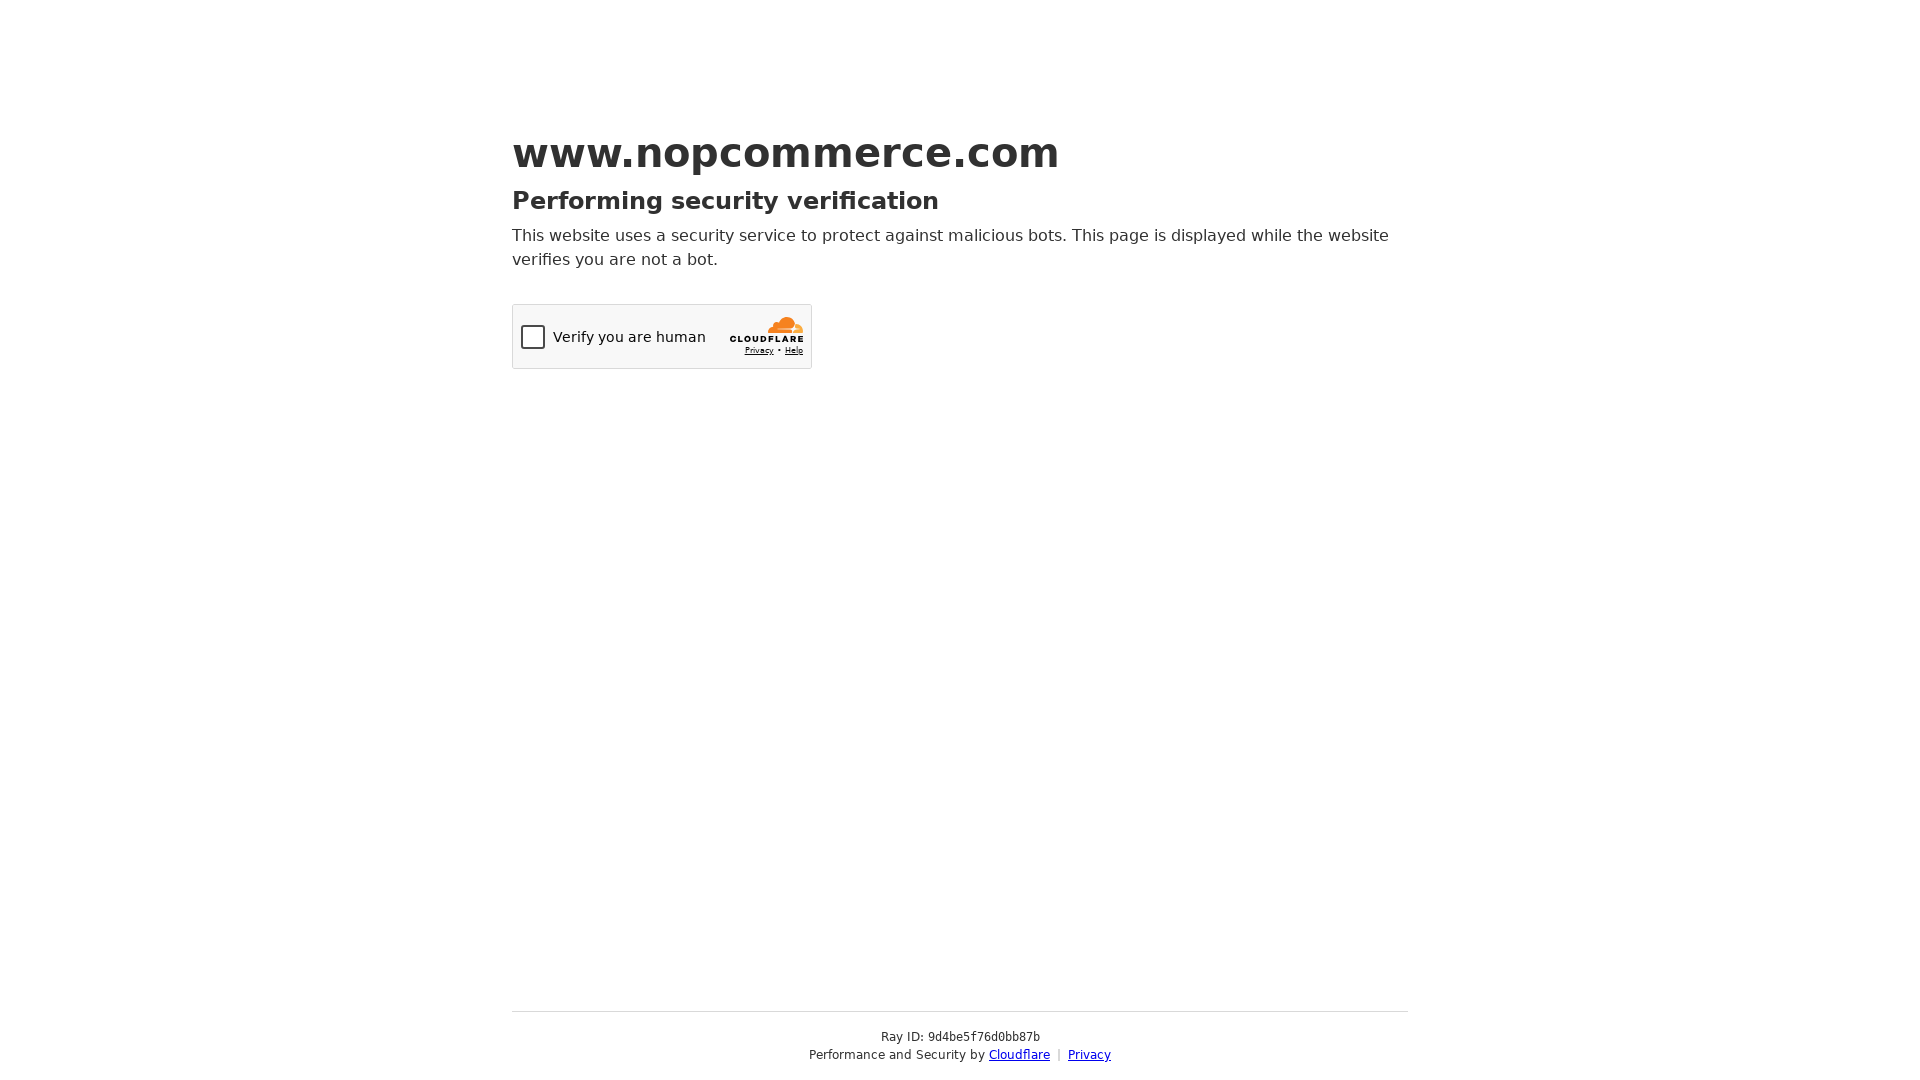

Executed JavaScript to display alert box with message 'Hi mouni'
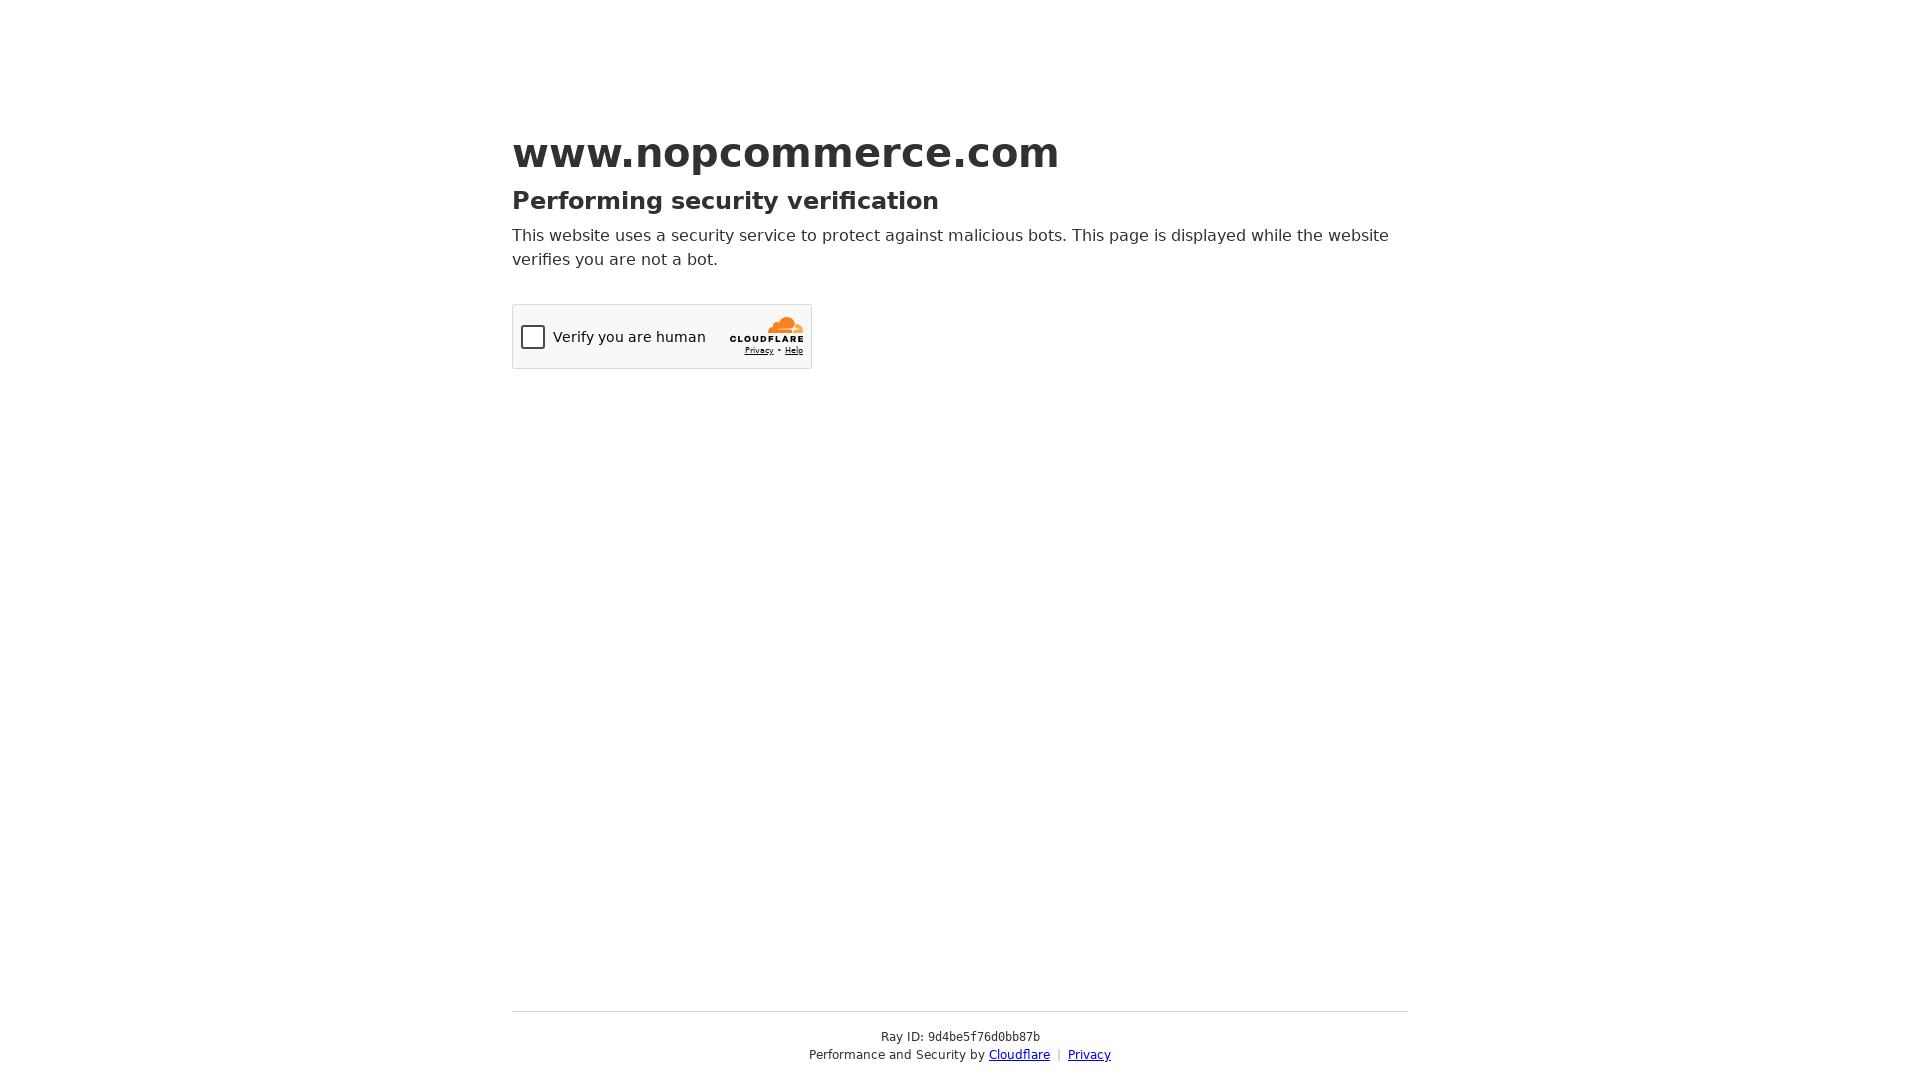

Registered dialog handler to accept alert
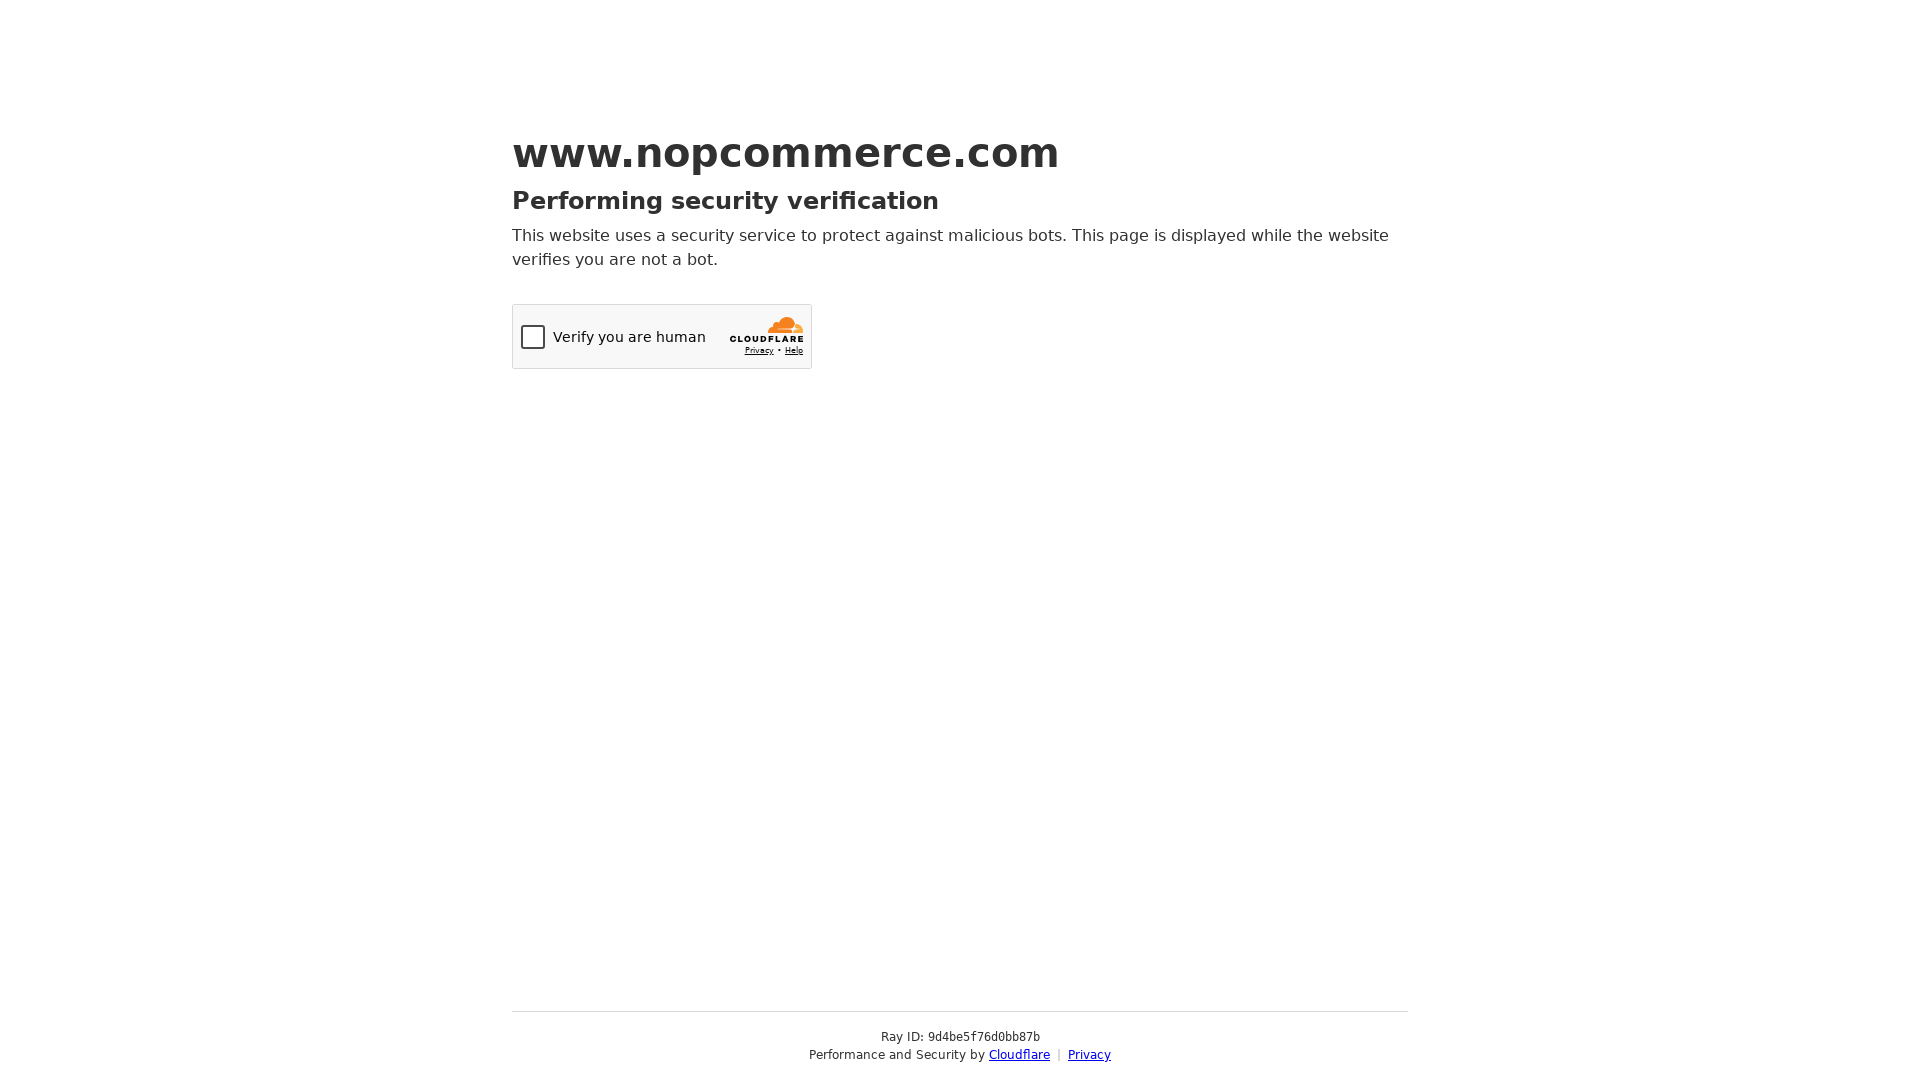

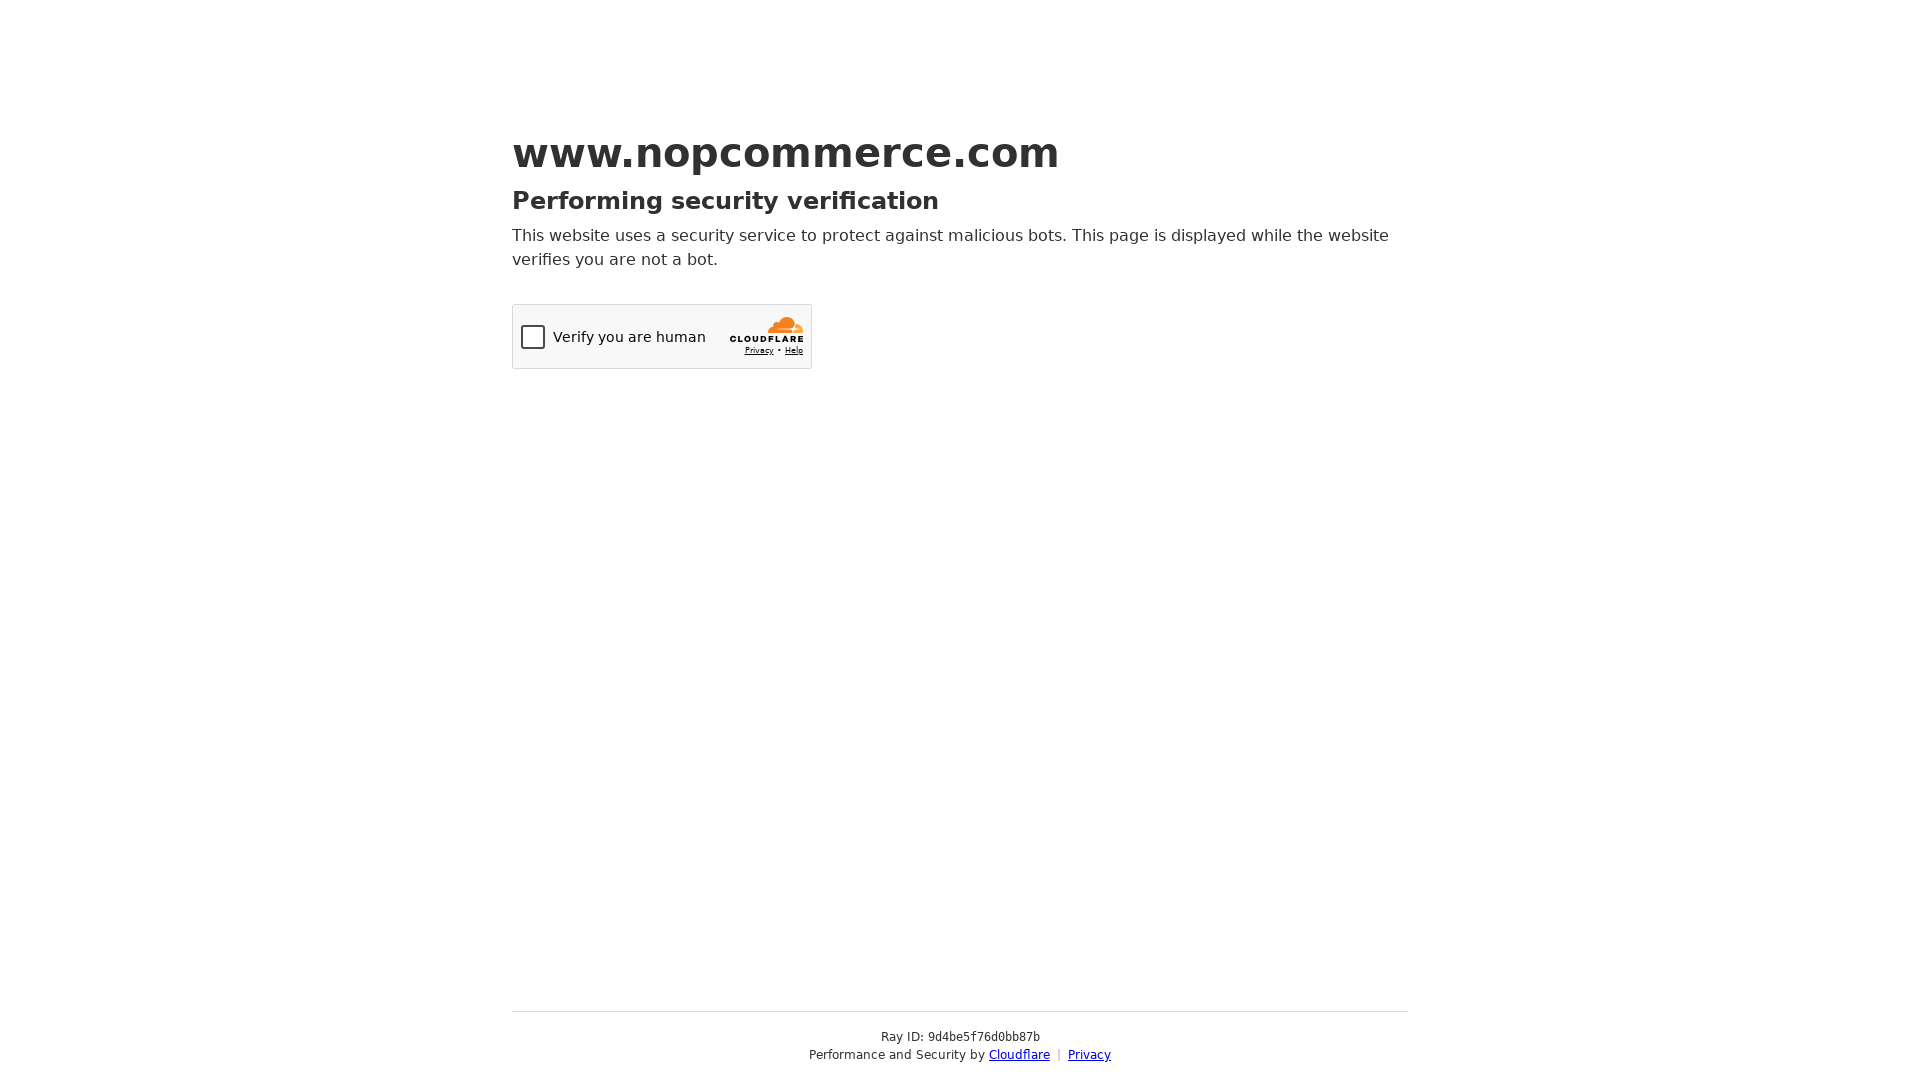